Tests Drag and Drop functionality by dragging column A to column B

Starting URL: http://the-internet.herokuapp.com/

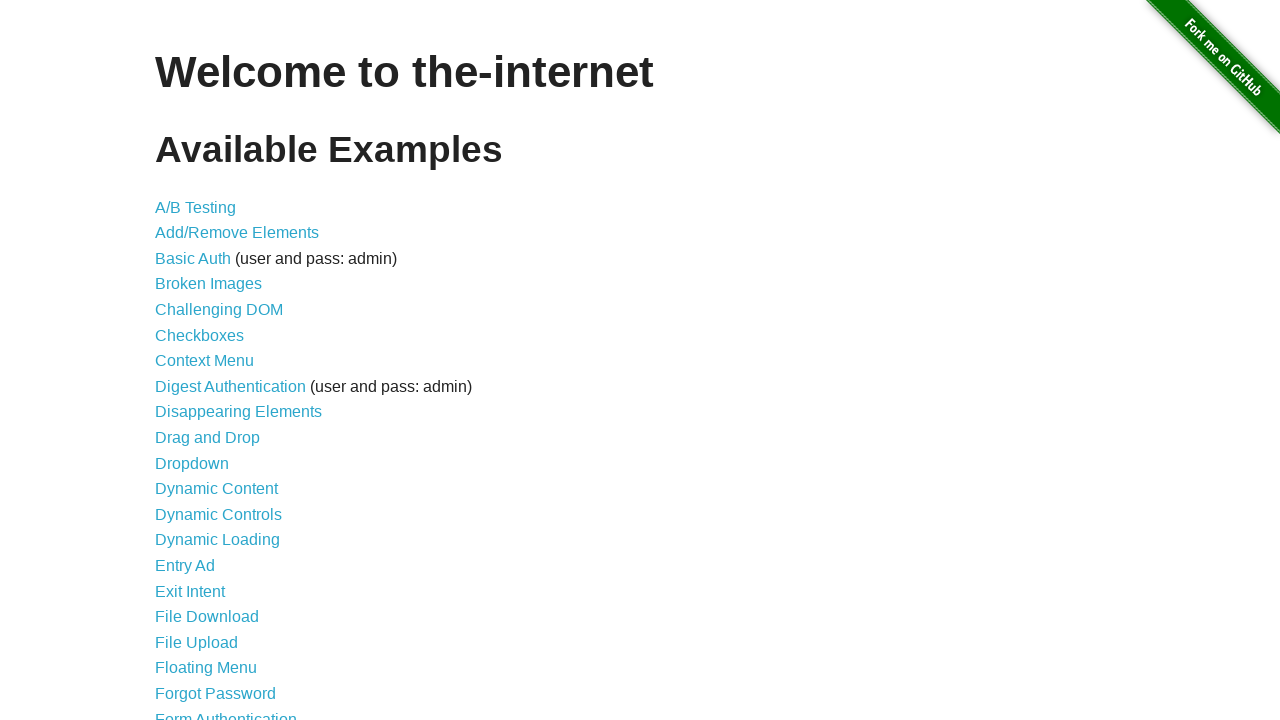

Clicked on Drag and Drop link at (208, 438) on text=Drag and Drop
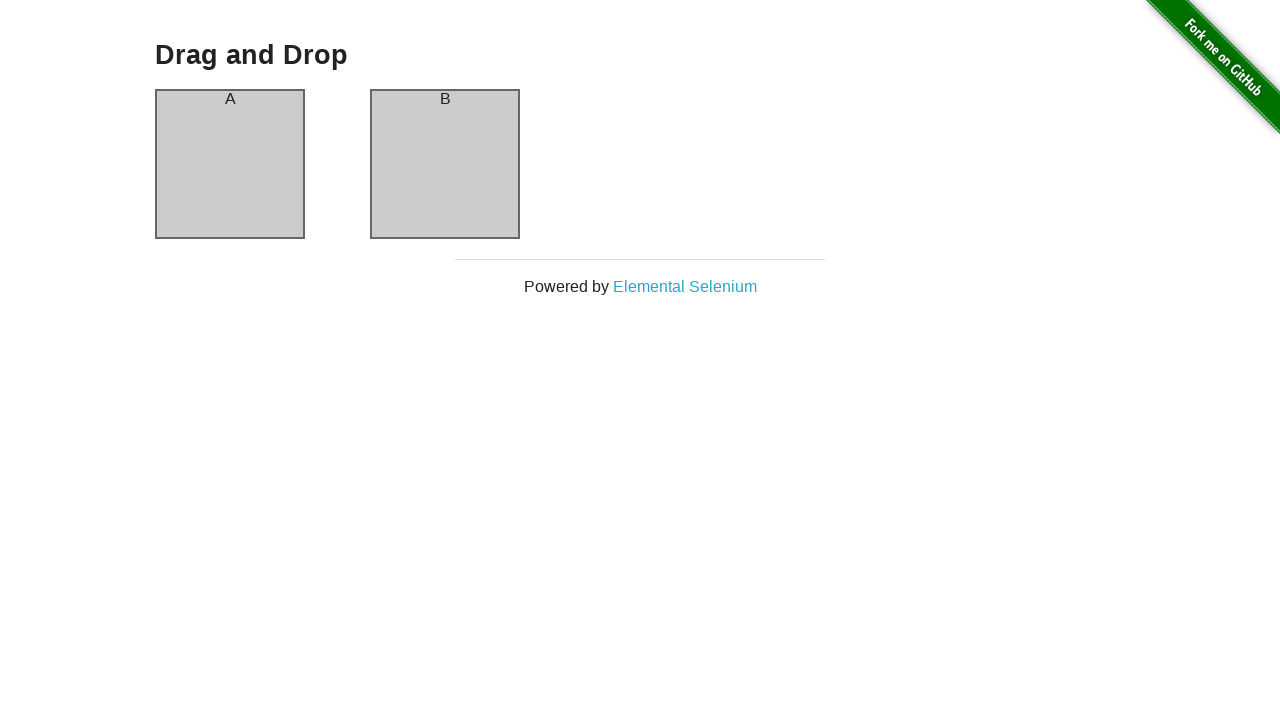

Navigated to drag_and_drop page
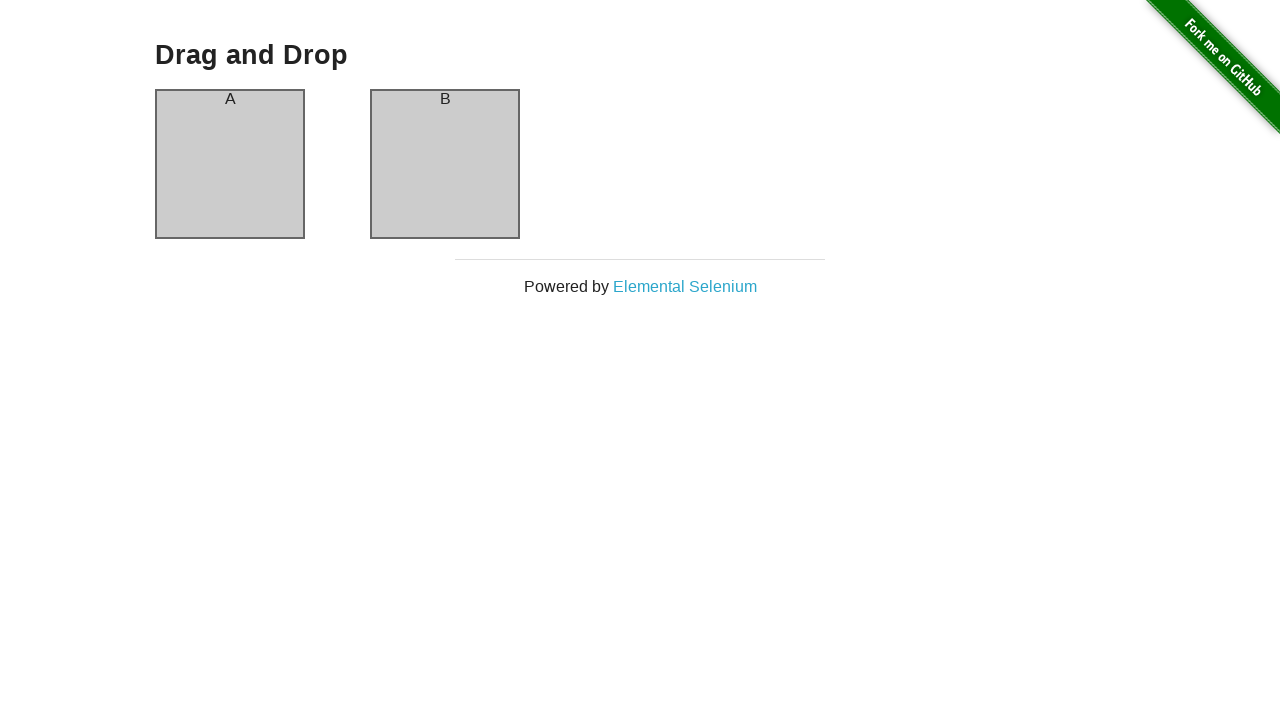

Column A is visible
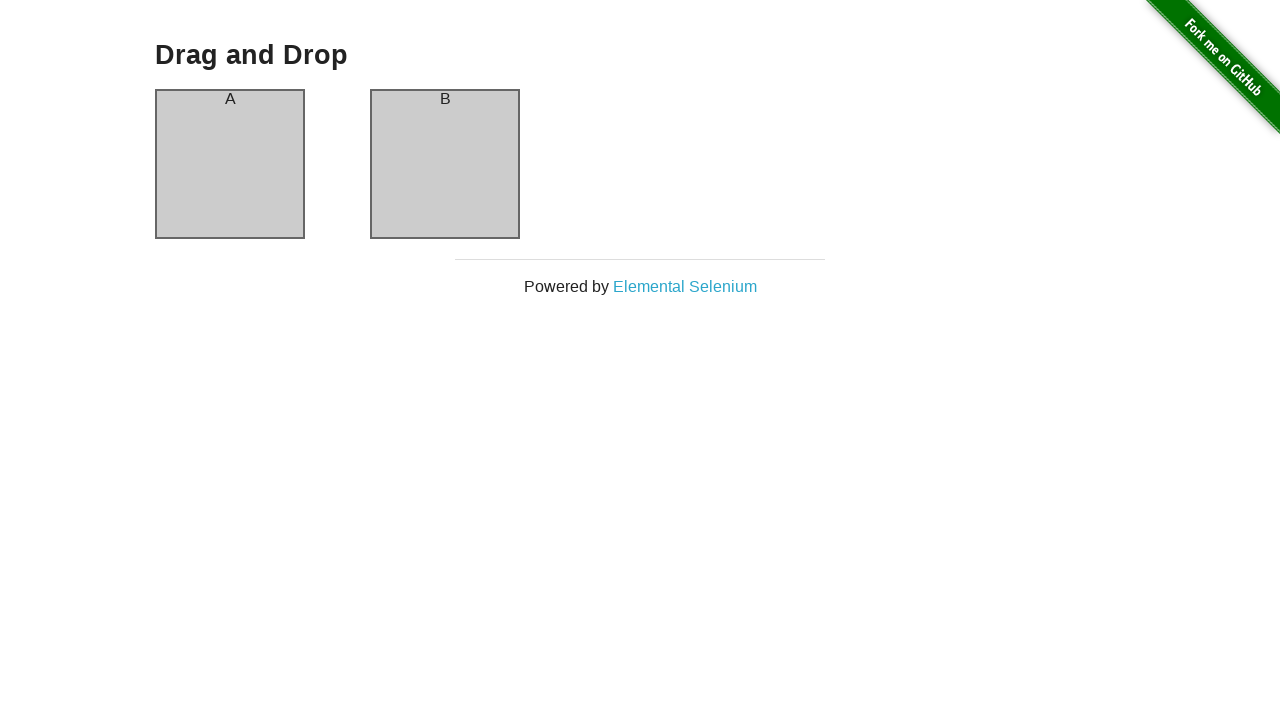

Column B is visible
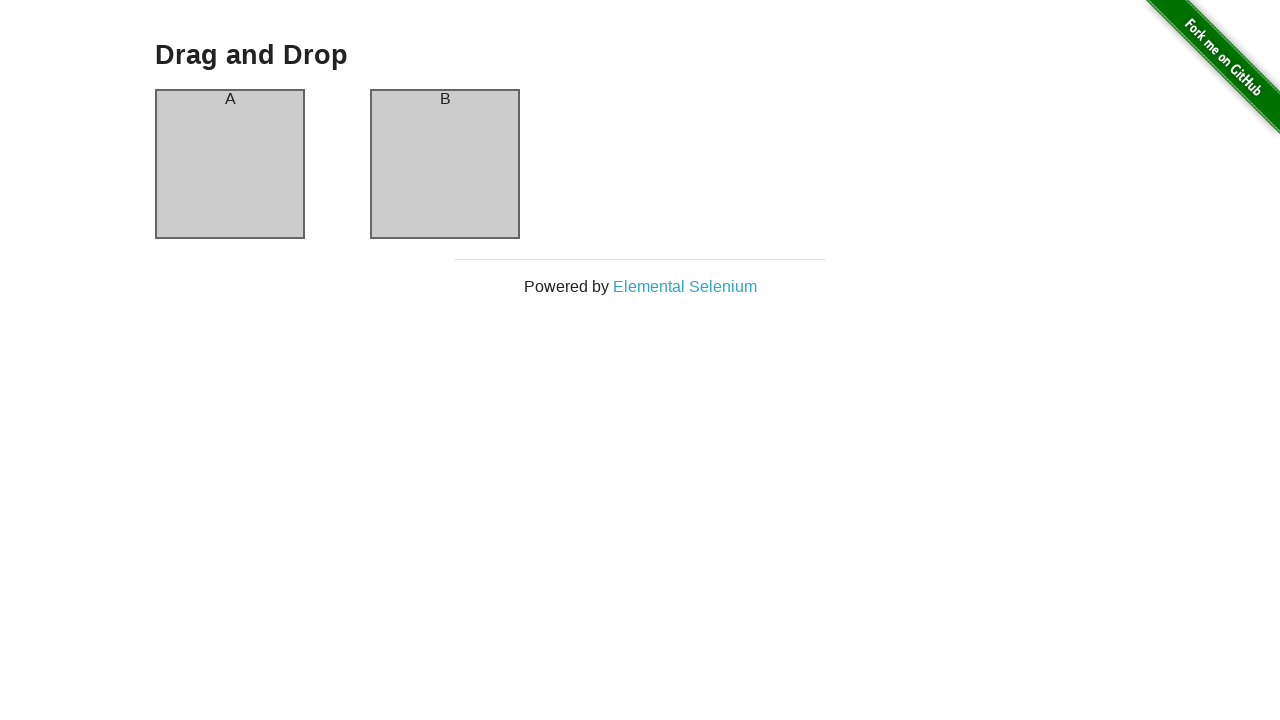

Dragged column A to column B at (445, 164)
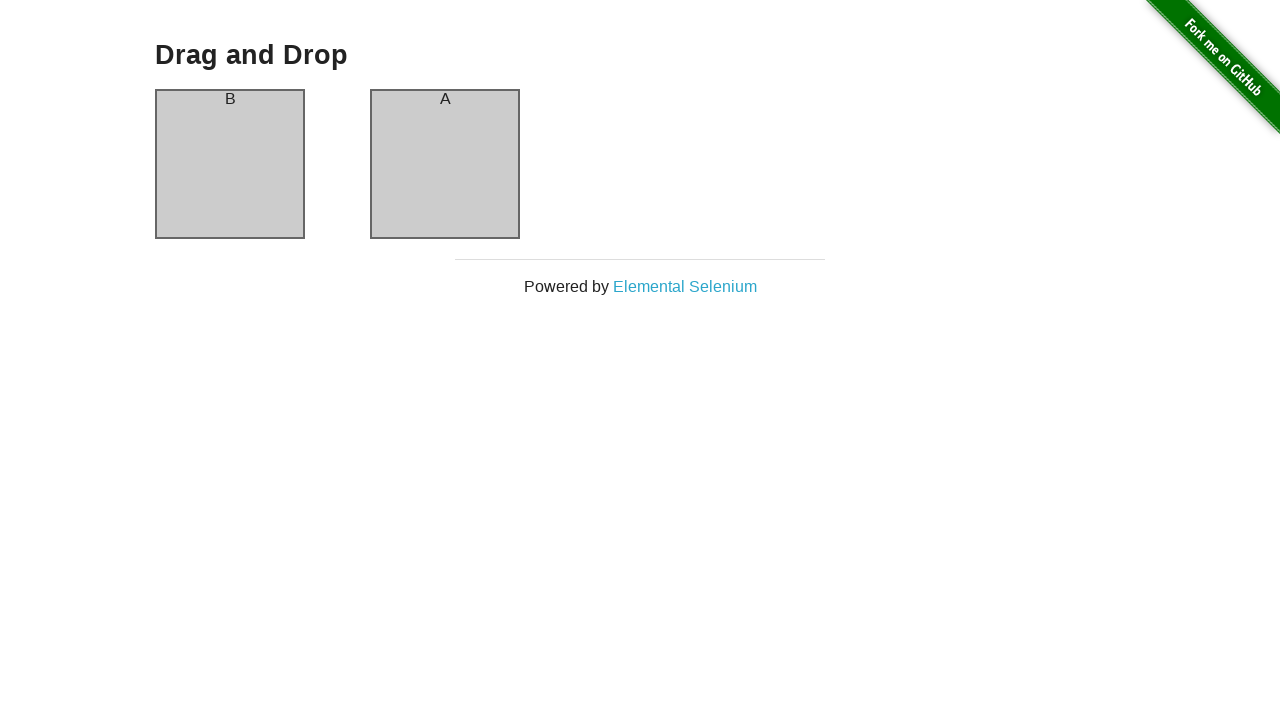

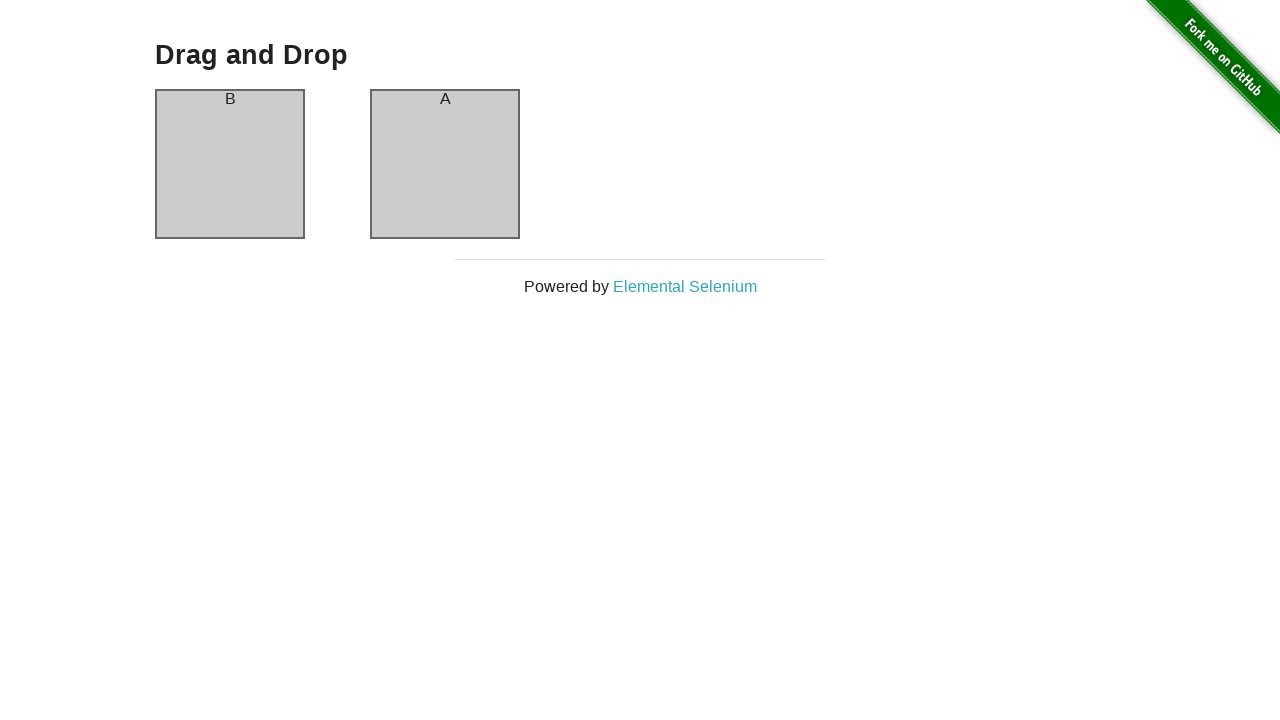